Creates a new superpower, then deletes it by clicking the delete button and confirming the deletion alert.

Starting URL: https://site-tc1.vercel.app/

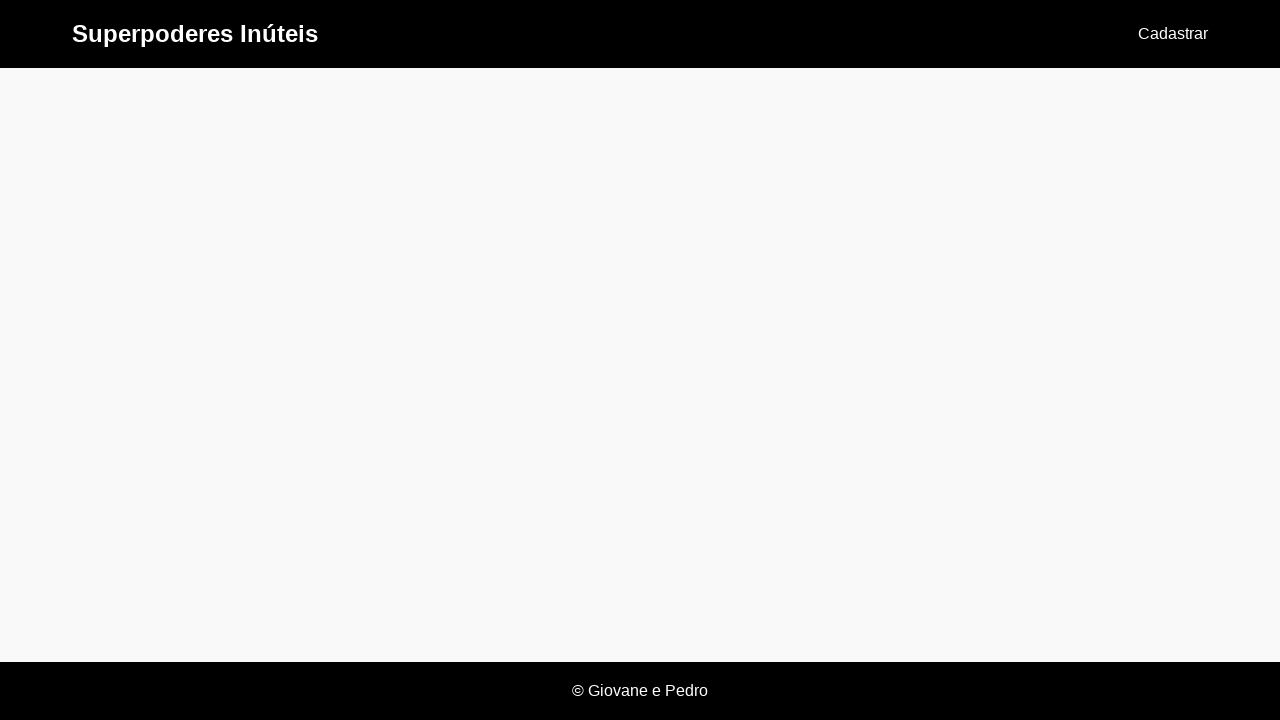

Set up dialog handler to auto-accept confirmation dialogs
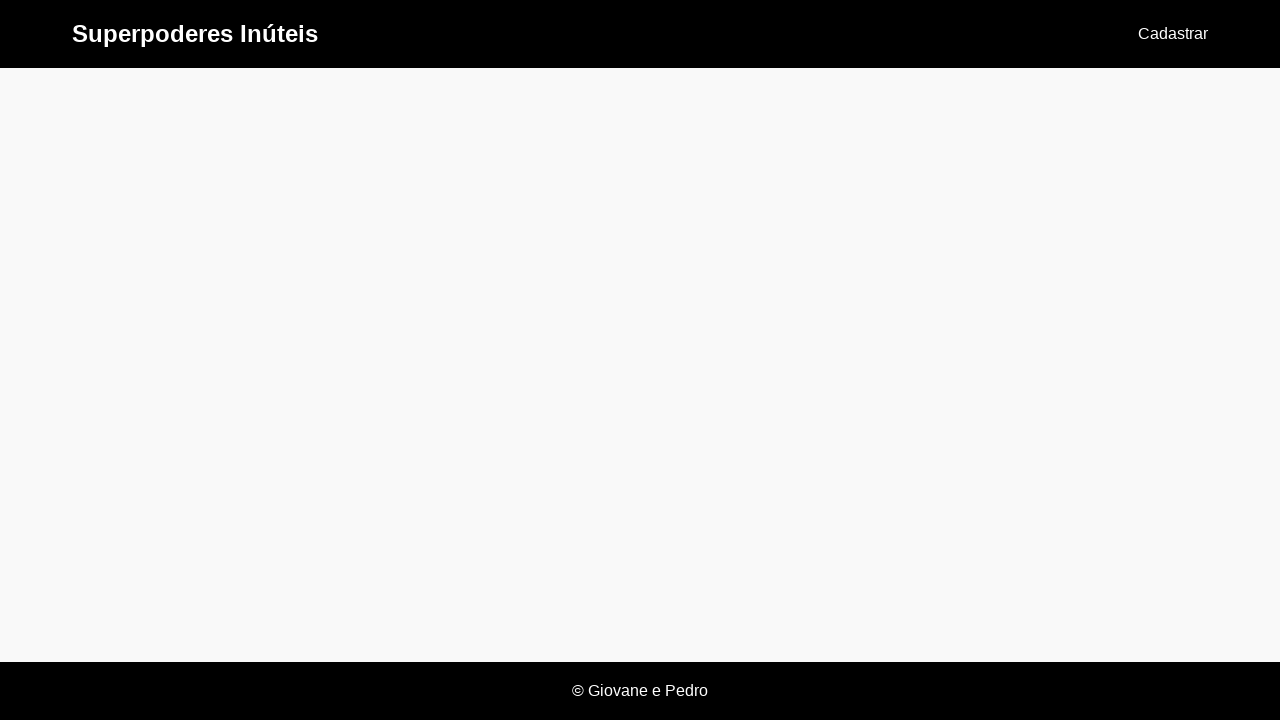

Clicked 'Cadastrar' link to open registration form at (1173, 34) on text=Cadastrar
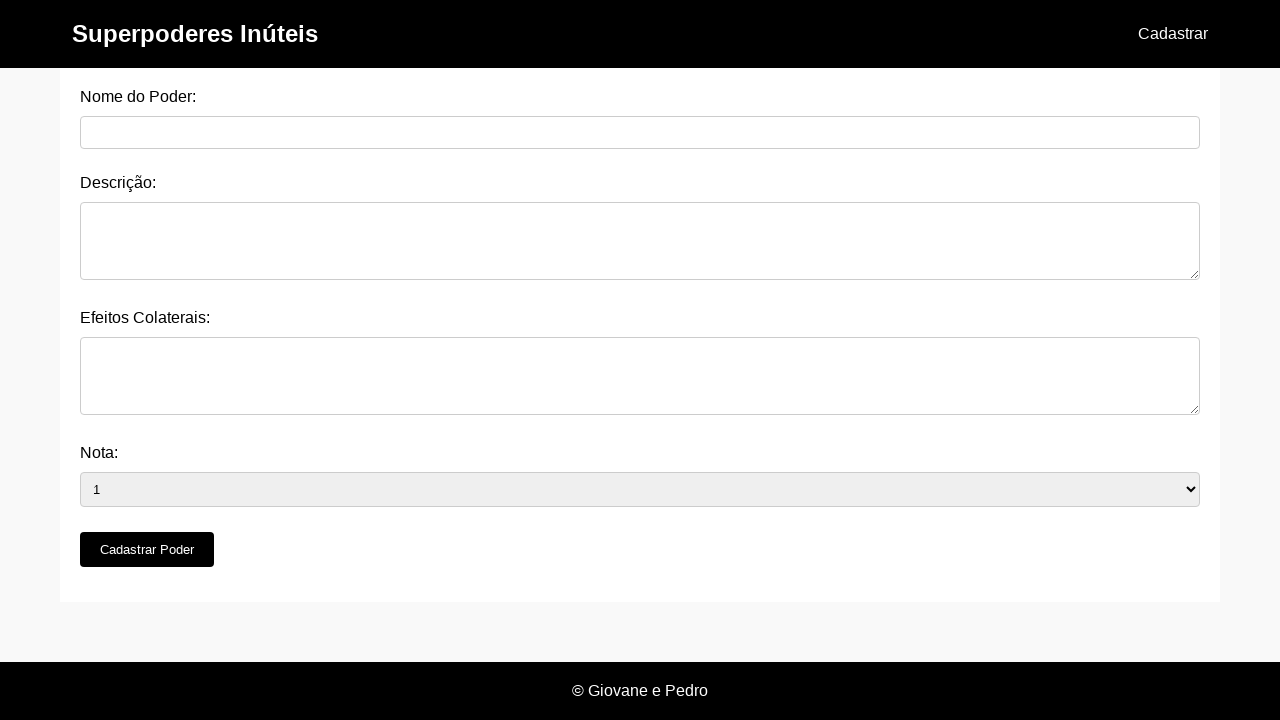

Waited for power name field to load
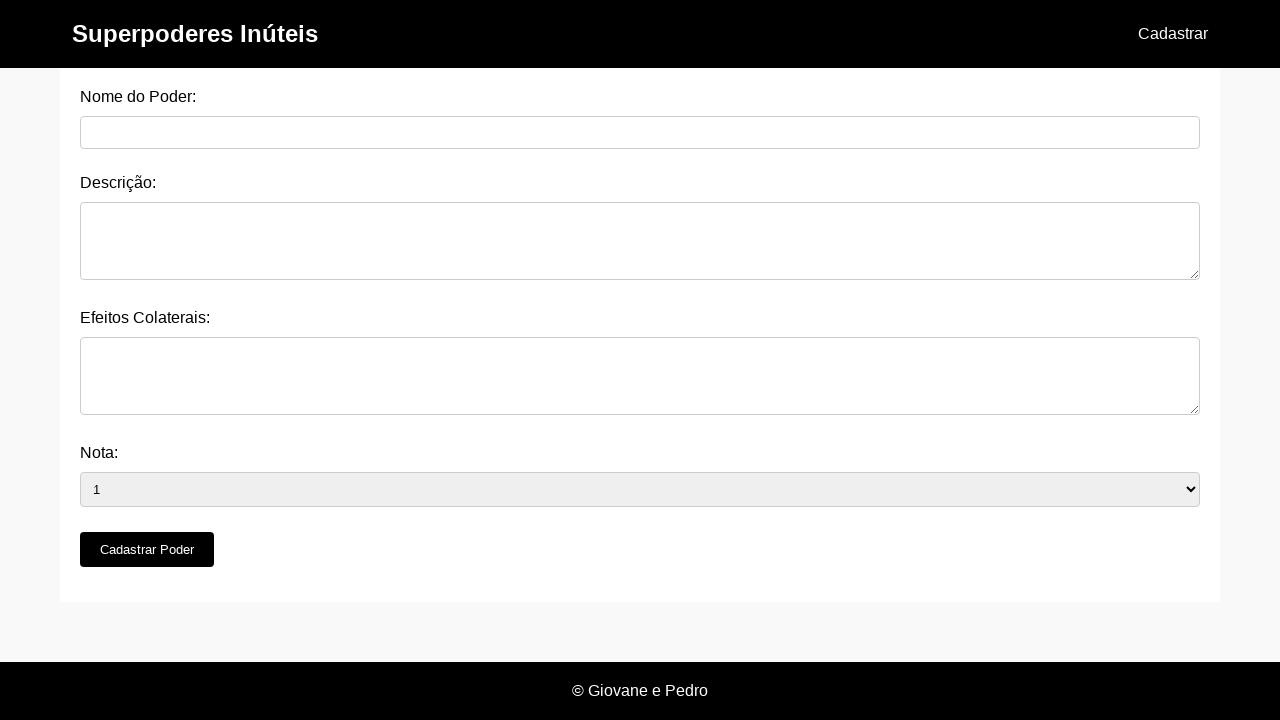

Filled power name field with 'Time Travel' on #nome_do_poder
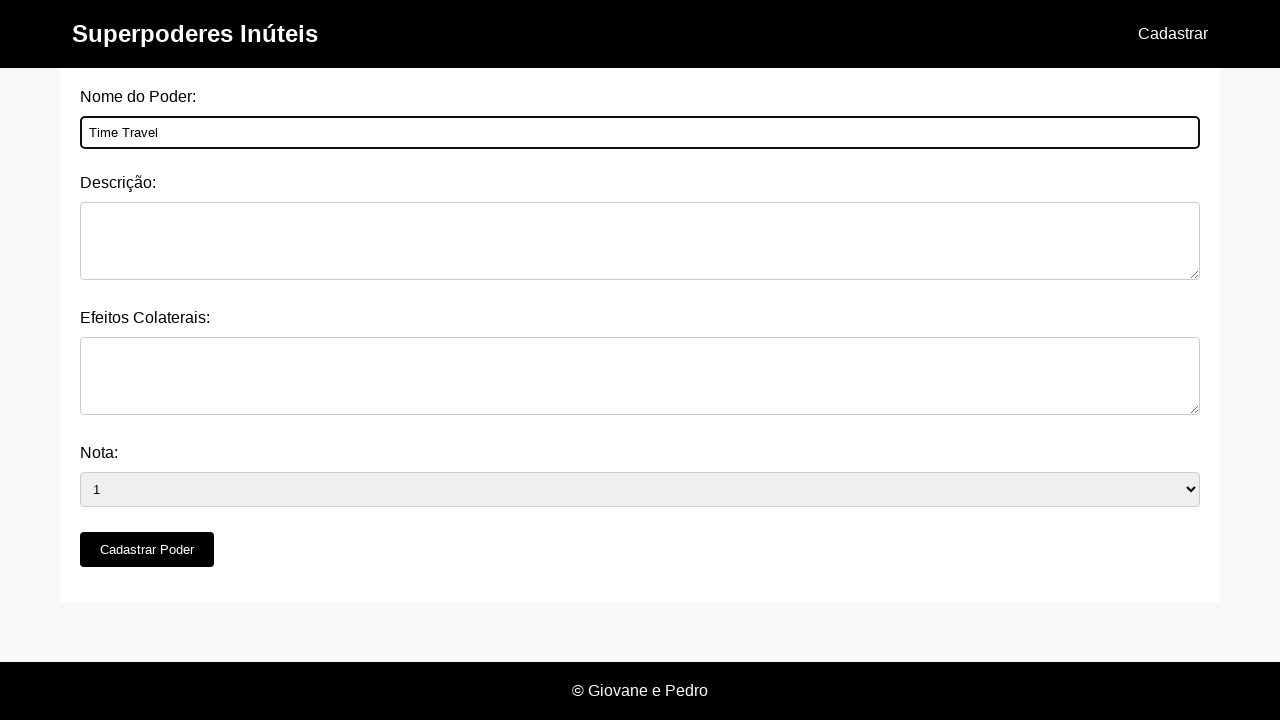

Filled description field with power description on #descricao
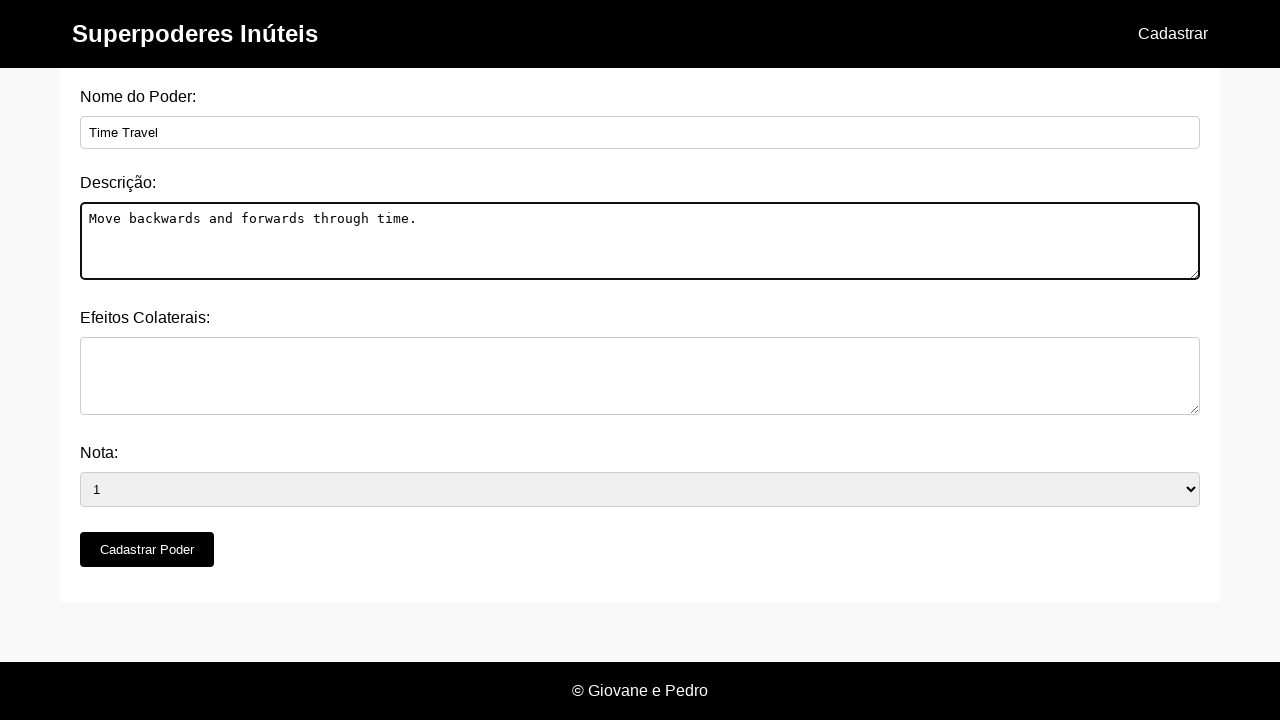

Filled side effects field with side effects description on #efeitos_colaterais
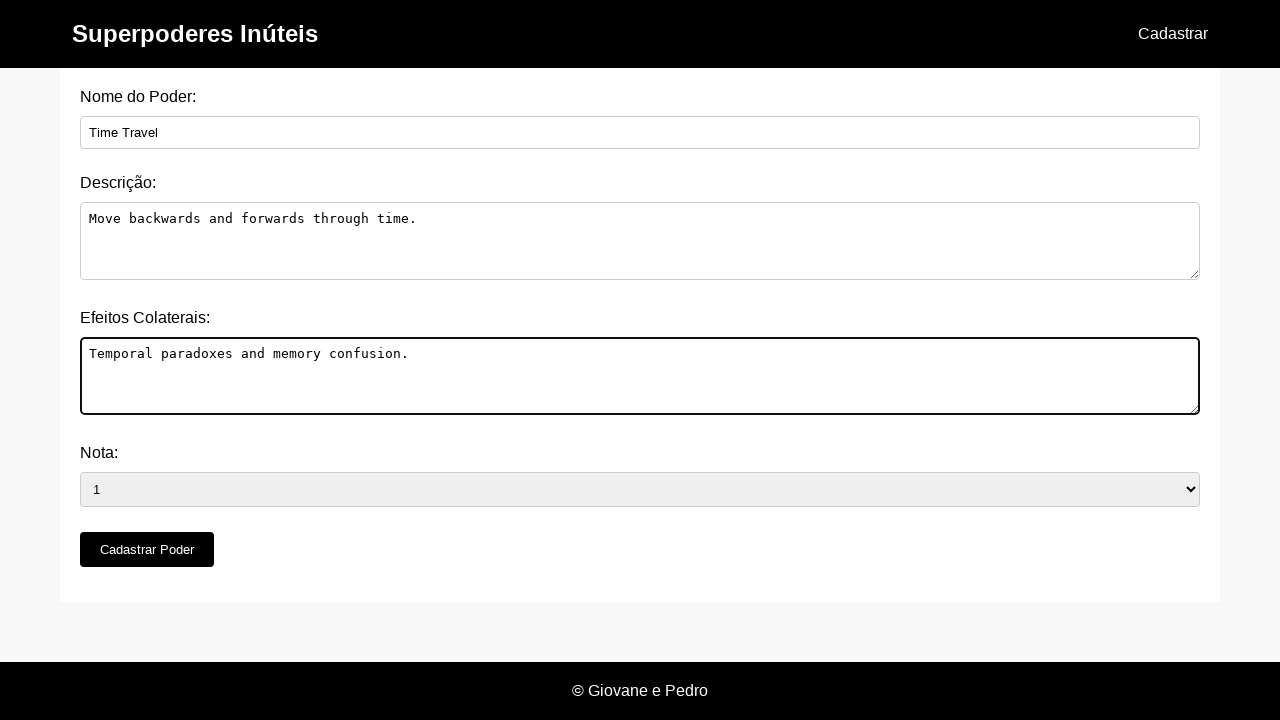

Selected rating of 5 for the power on #nota
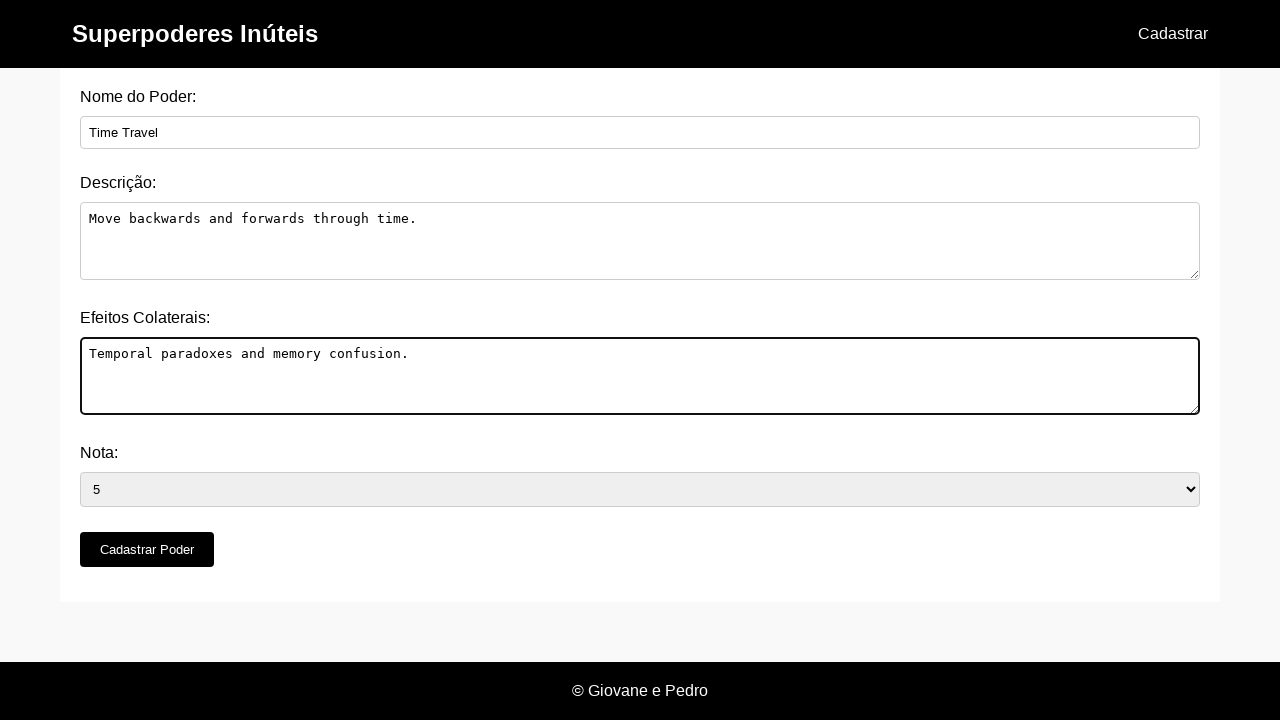

Clicked 'Cadastrar Poder' submit button to create the power at (147, 550) on button[type='submit']:has-text('Cadastrar Poder')
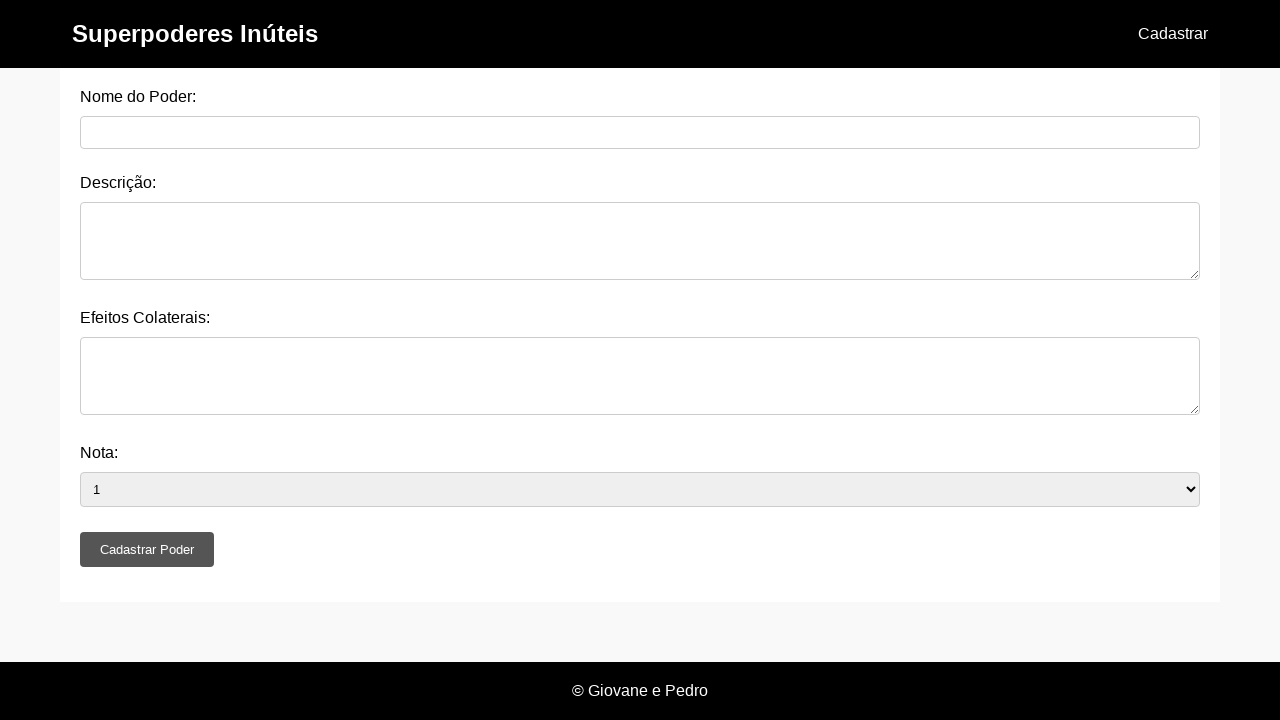

Waited 500ms for form submission to process
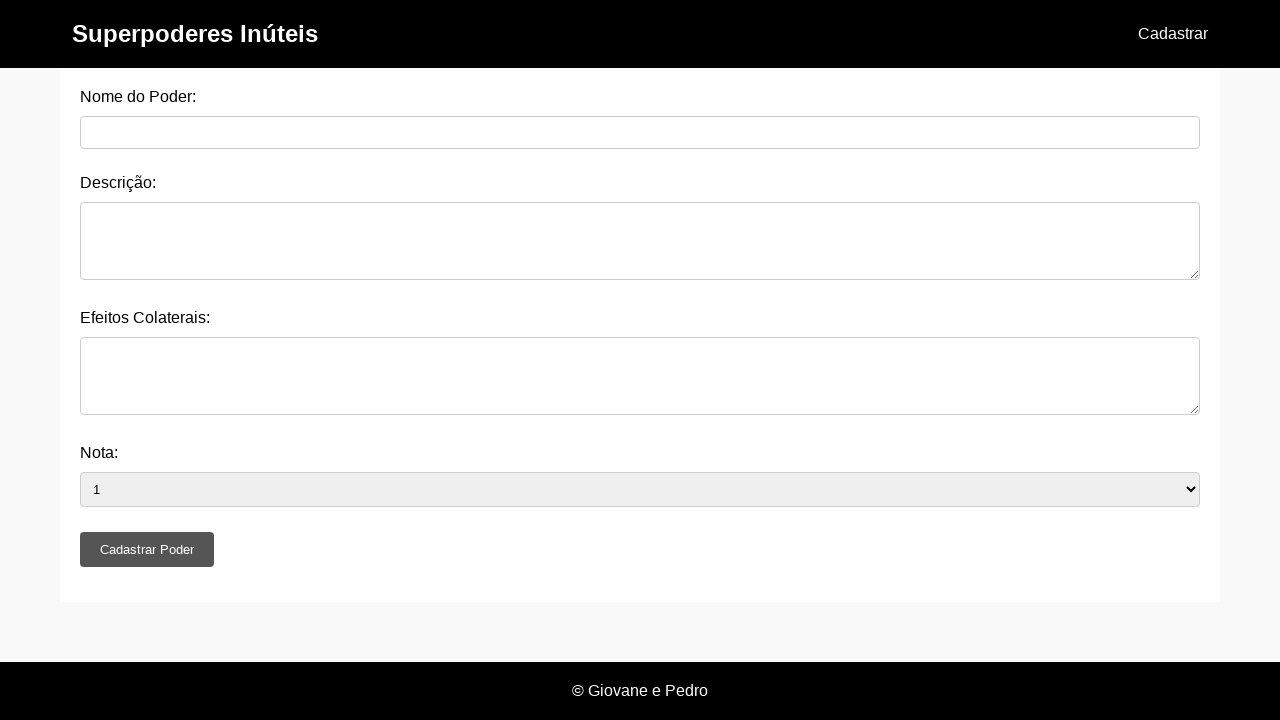

Navigated to home page
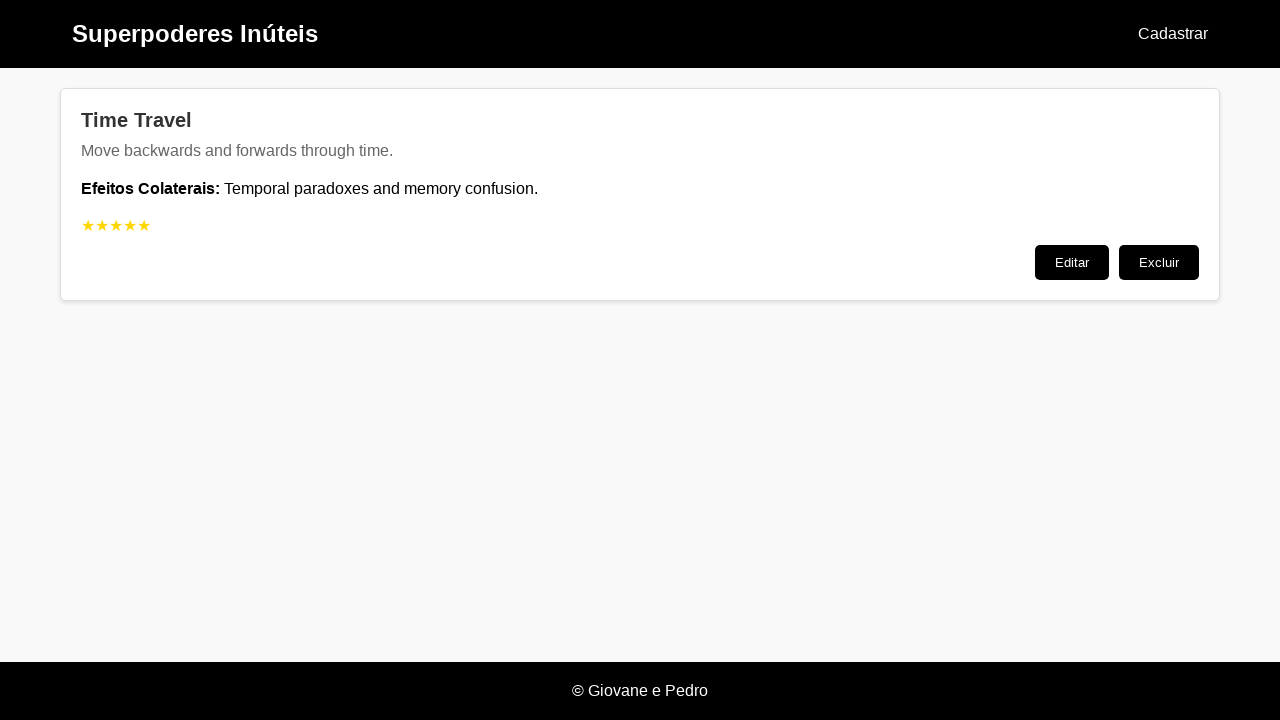

Waited for powers list to load on home page
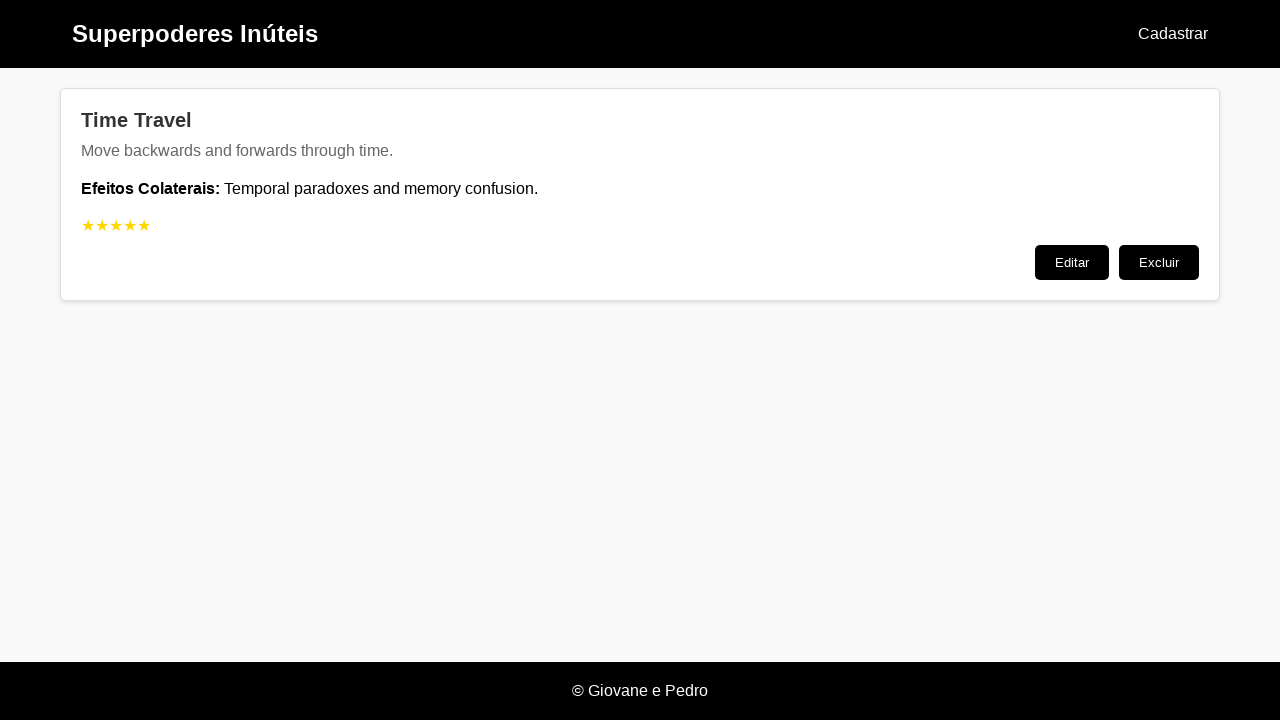

Clicked delete button on 'Time Travel' power card at (1159, 262) on .post:has(.post-title:text('Time Travel')) >> button[data-action='delete']
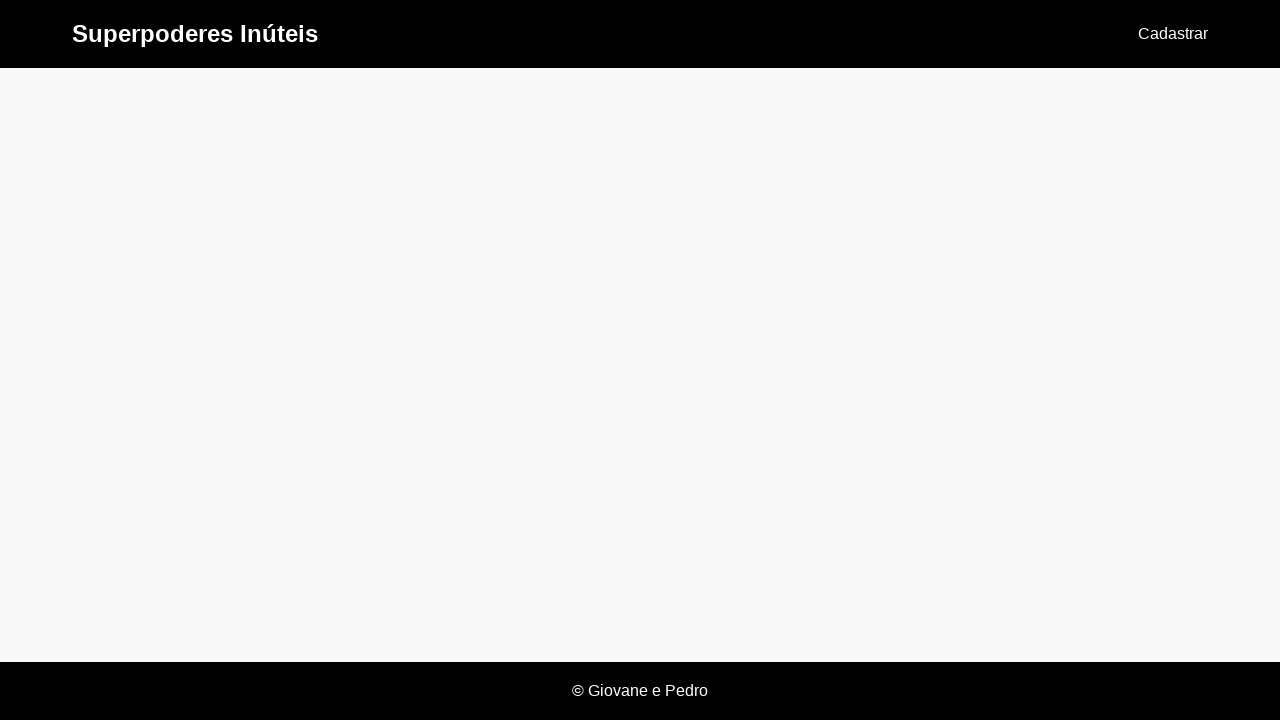

Waited 500ms for deletion confirmation dialog to be processed
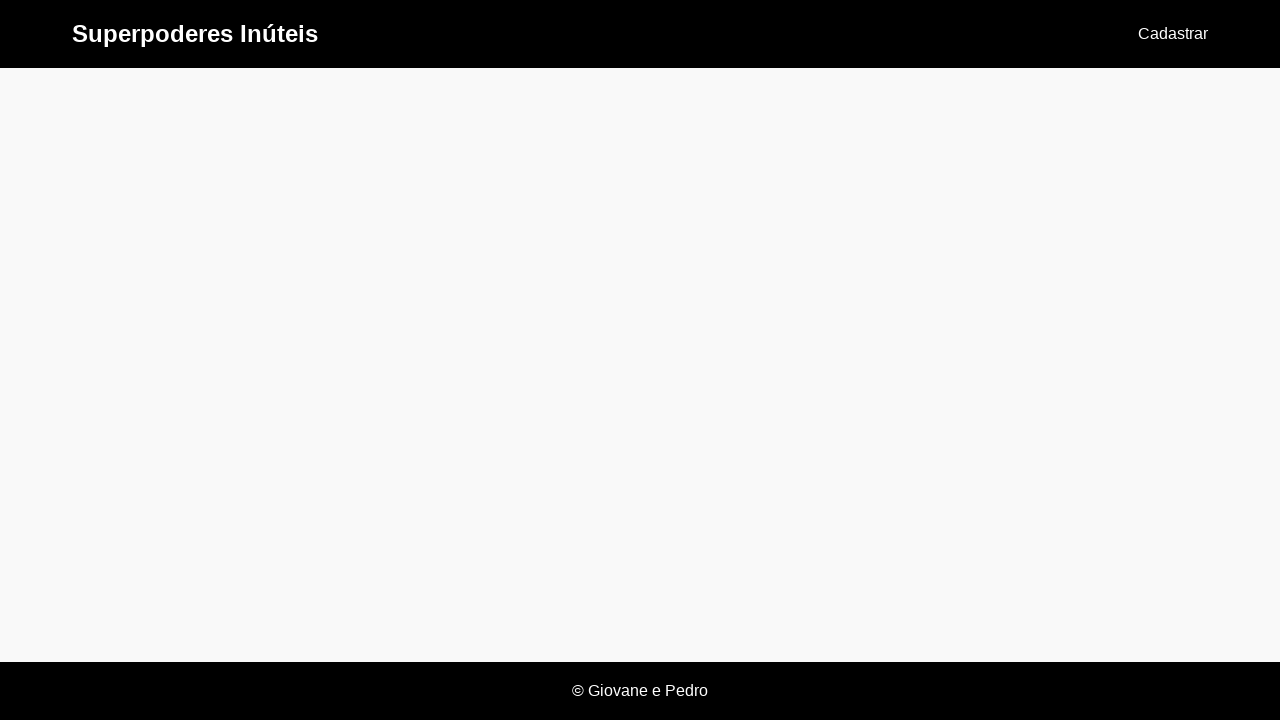

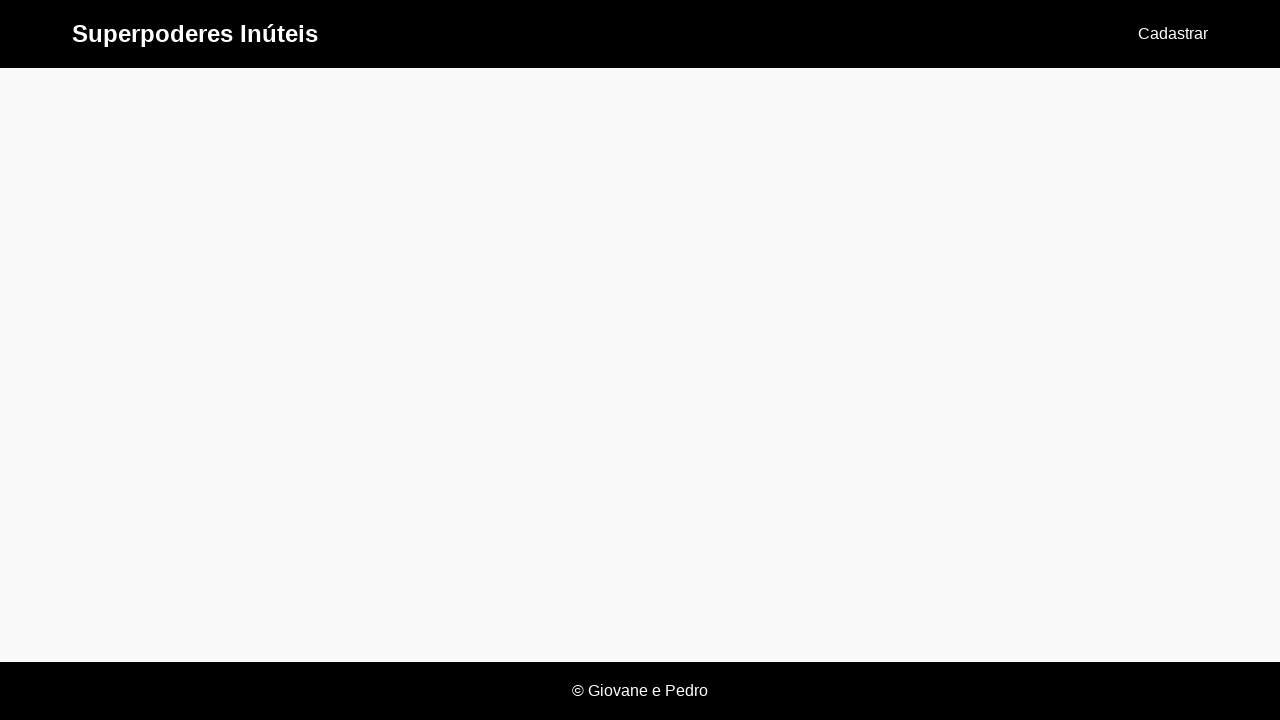